Tests page load timeout by navigating to a Selenium tutorial WordPress site

Starting URL: https://seleniumatfingertips.wordpress.com/

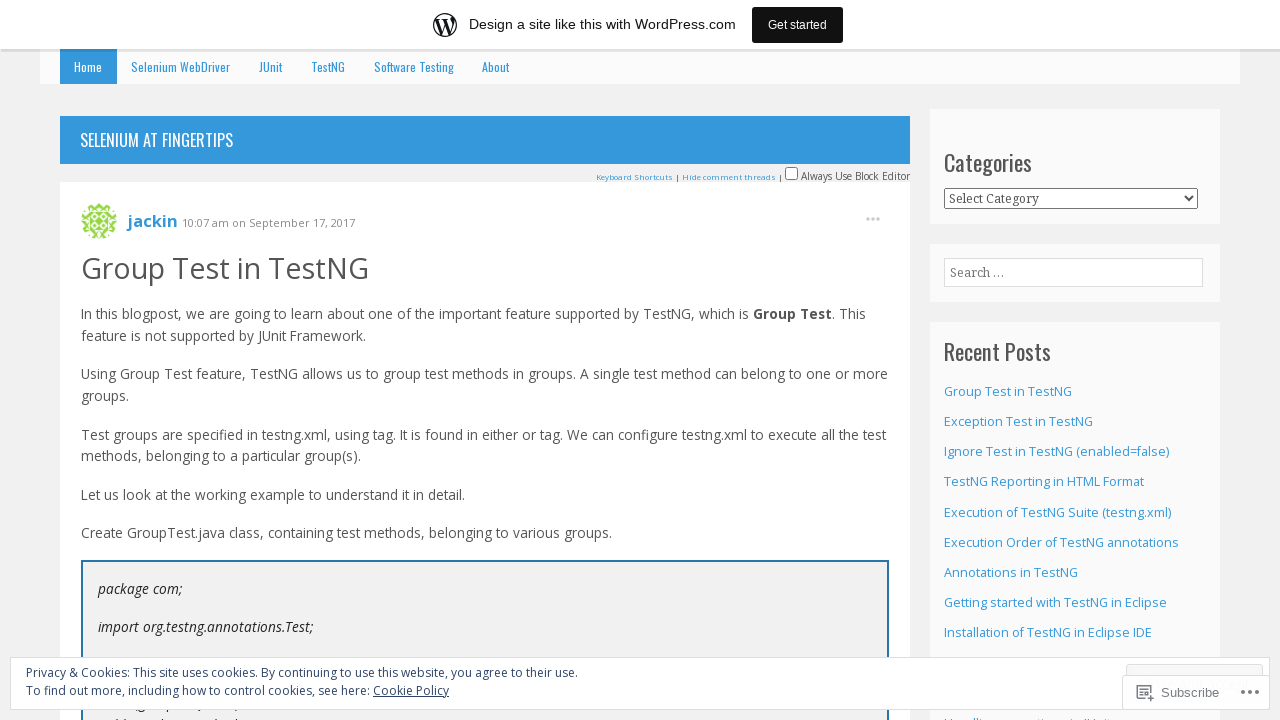

Waited for page load state on Selenium tutorial WordPress site
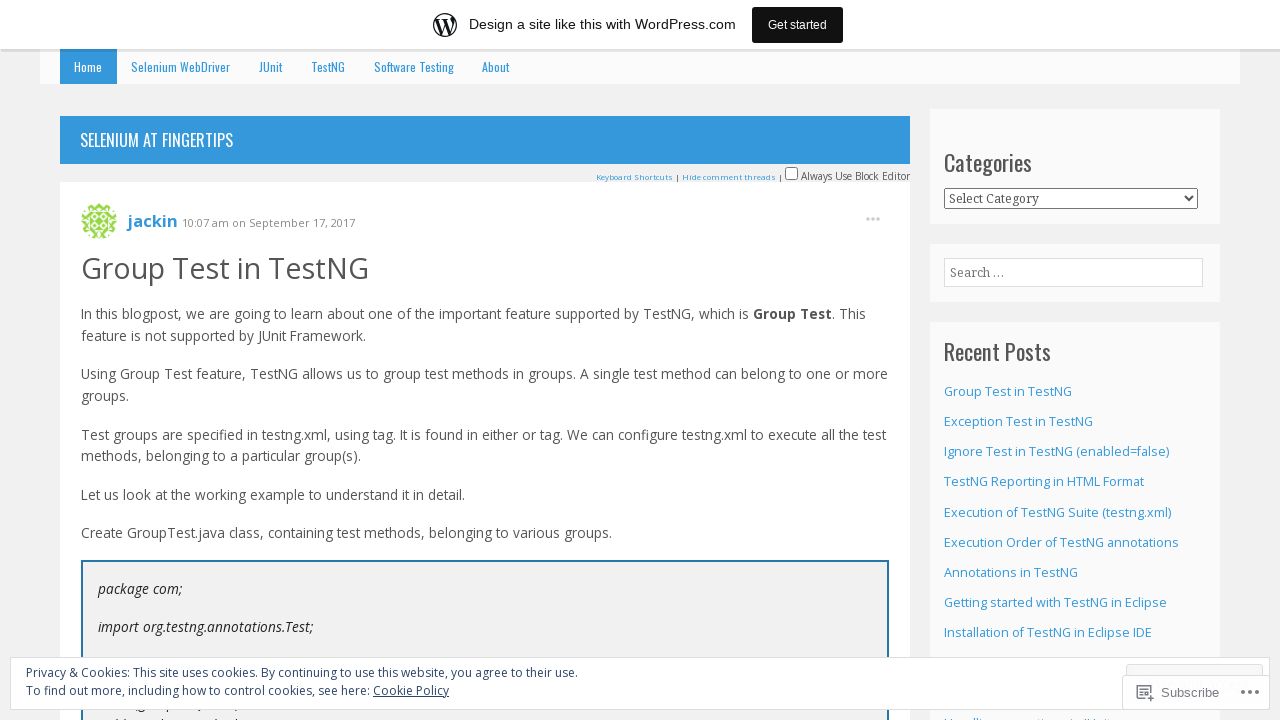

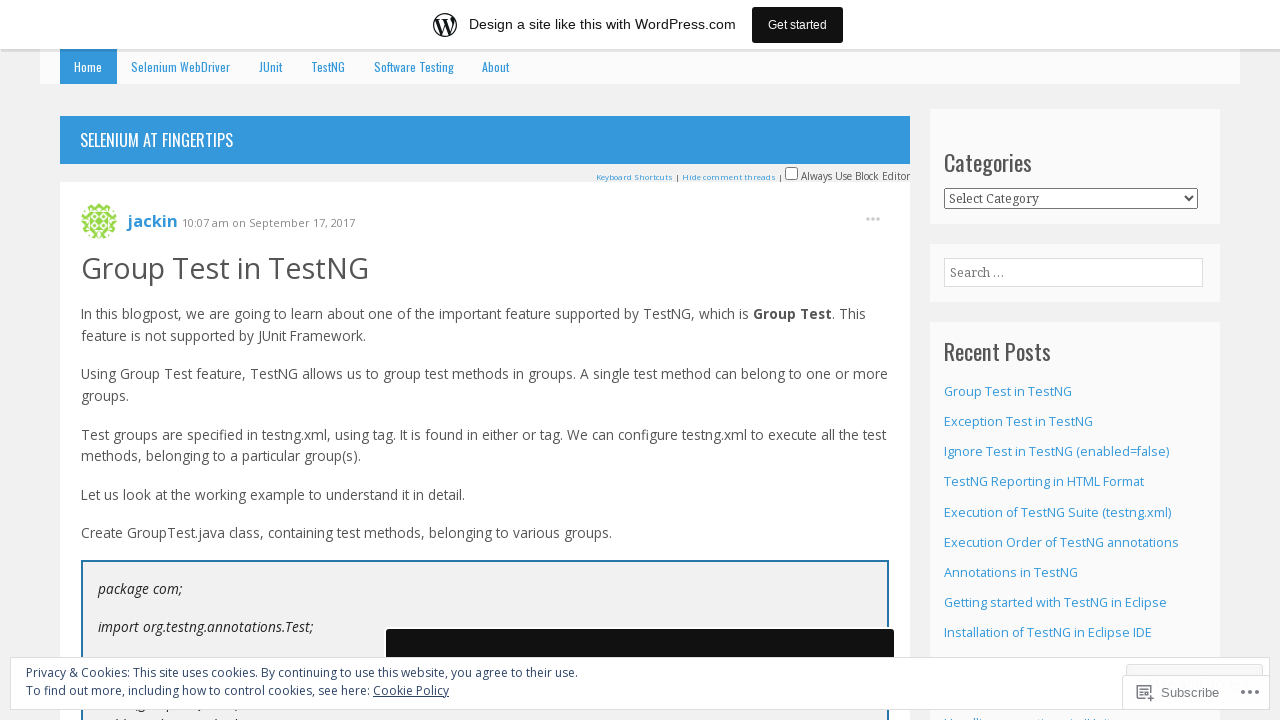